Tests clicking the "New Tab" button and attempts to verify text on the new tab (note: original test has a bug as it doesn't properly handle the new tab context)

Starting URL: https://demoqa.com/browser-windows

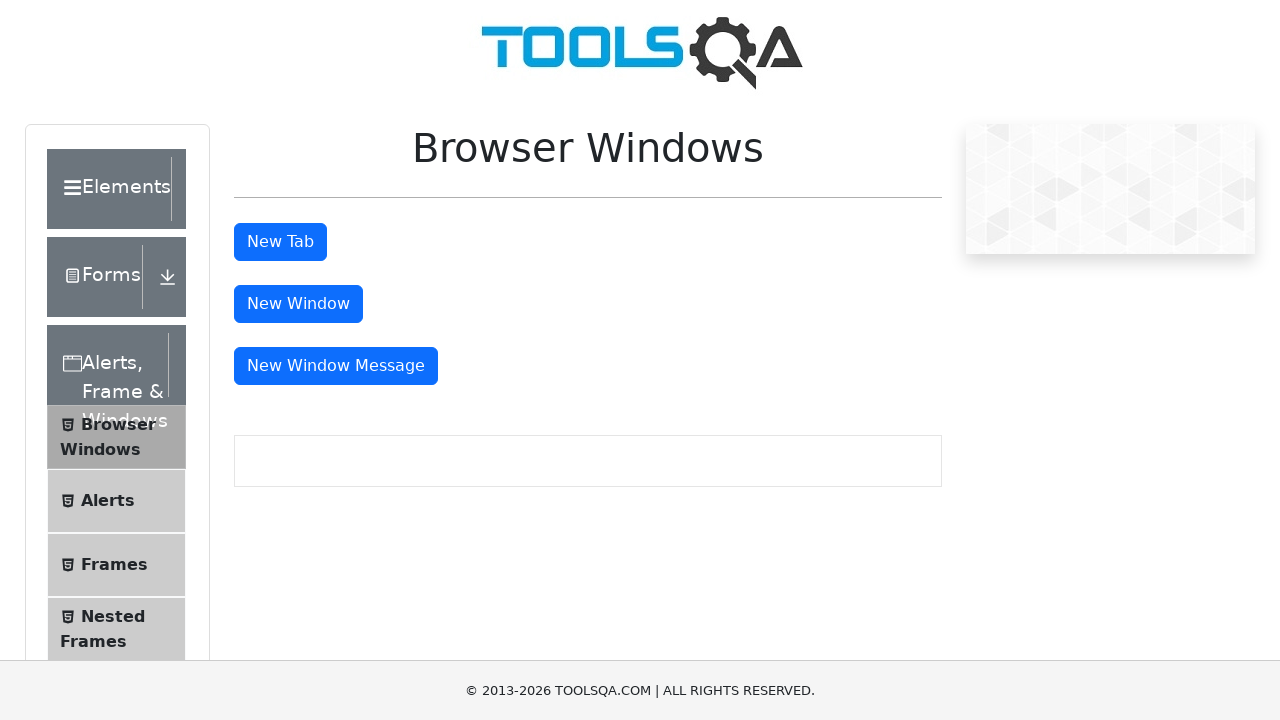

Clicked the 'New Tab' button at (280, 242) on internal:text="New Tab"i
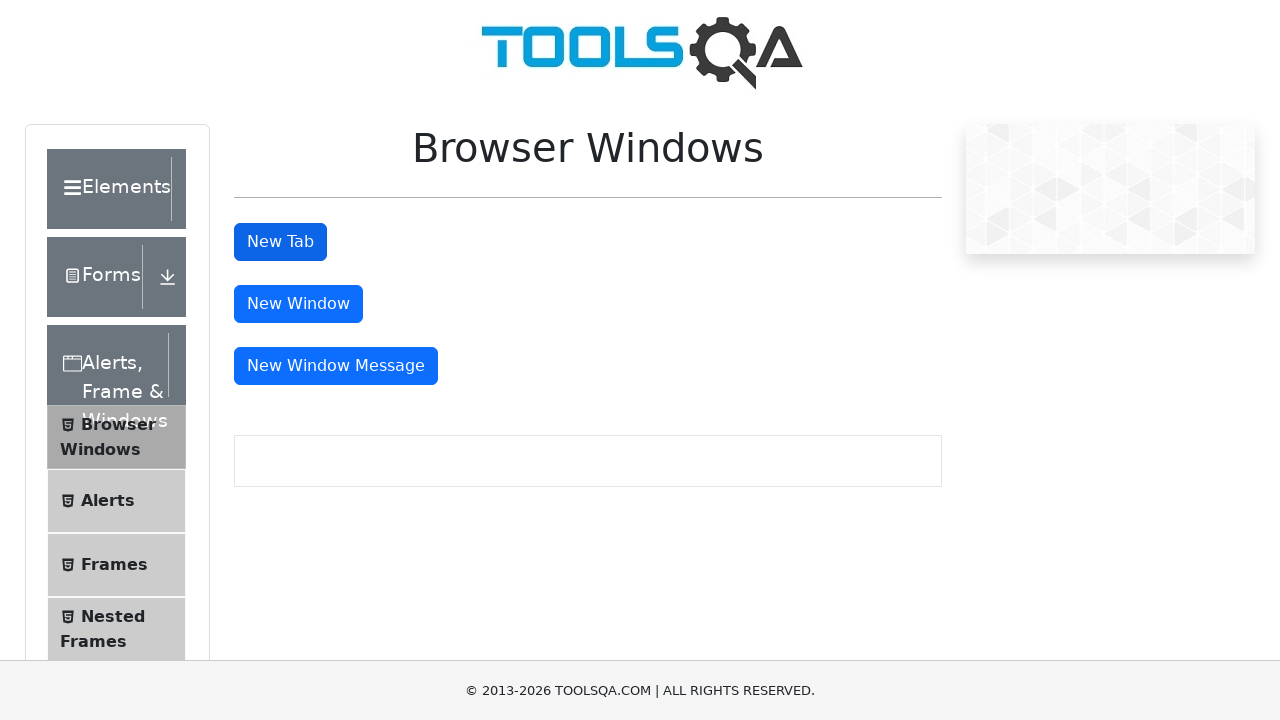

Waited 1000ms for new tab to load
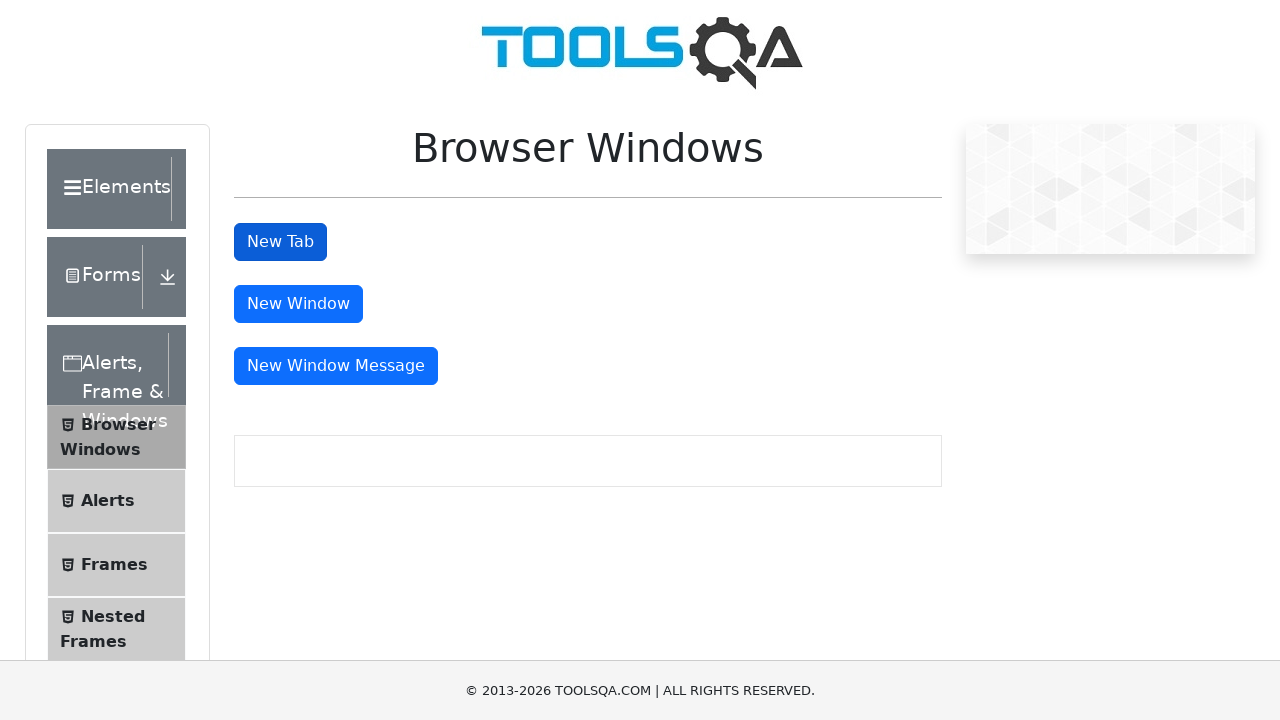

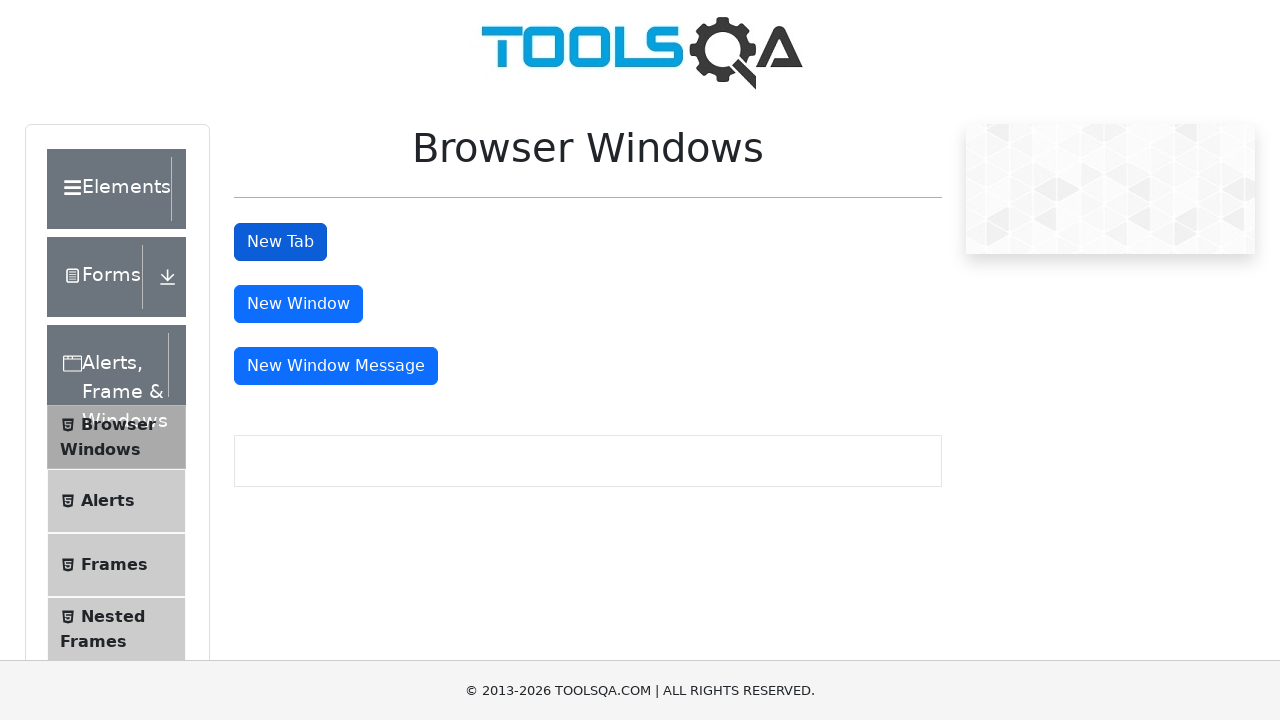